Tests the About Us footer button by clicking it and verifying the ParaSoft Demo Website heading appears

Starting URL: https://parabank.parasoft.com/parabank/

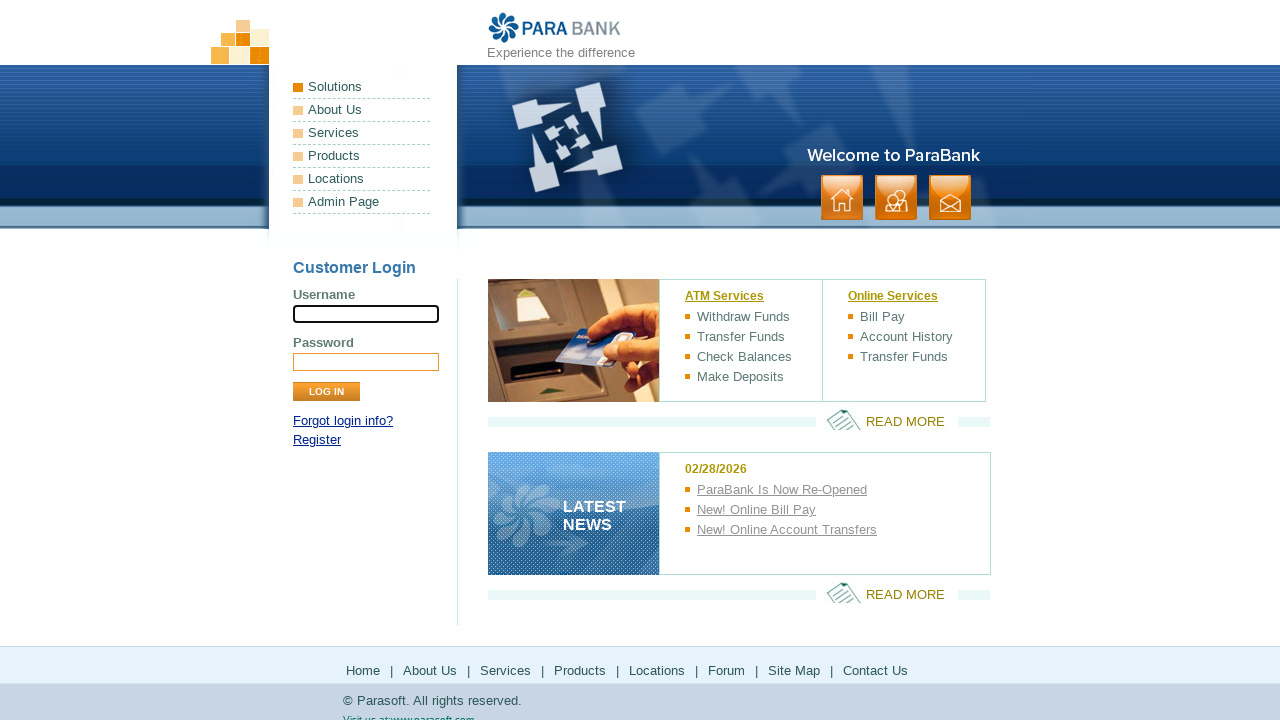

Waited for footer About Us button to be visible
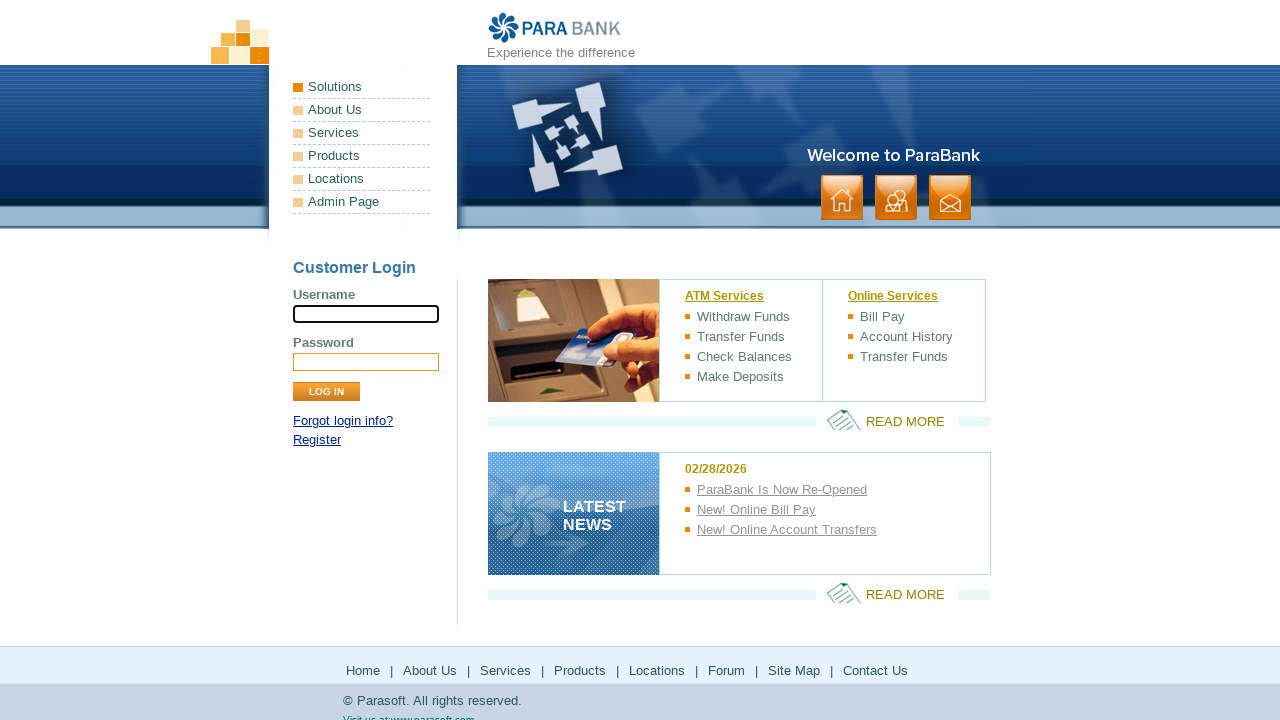

Clicked About Us button in footer at (430, 670) on xpath=//*[@id='footerPanel']/ul[1]/li[2]/a
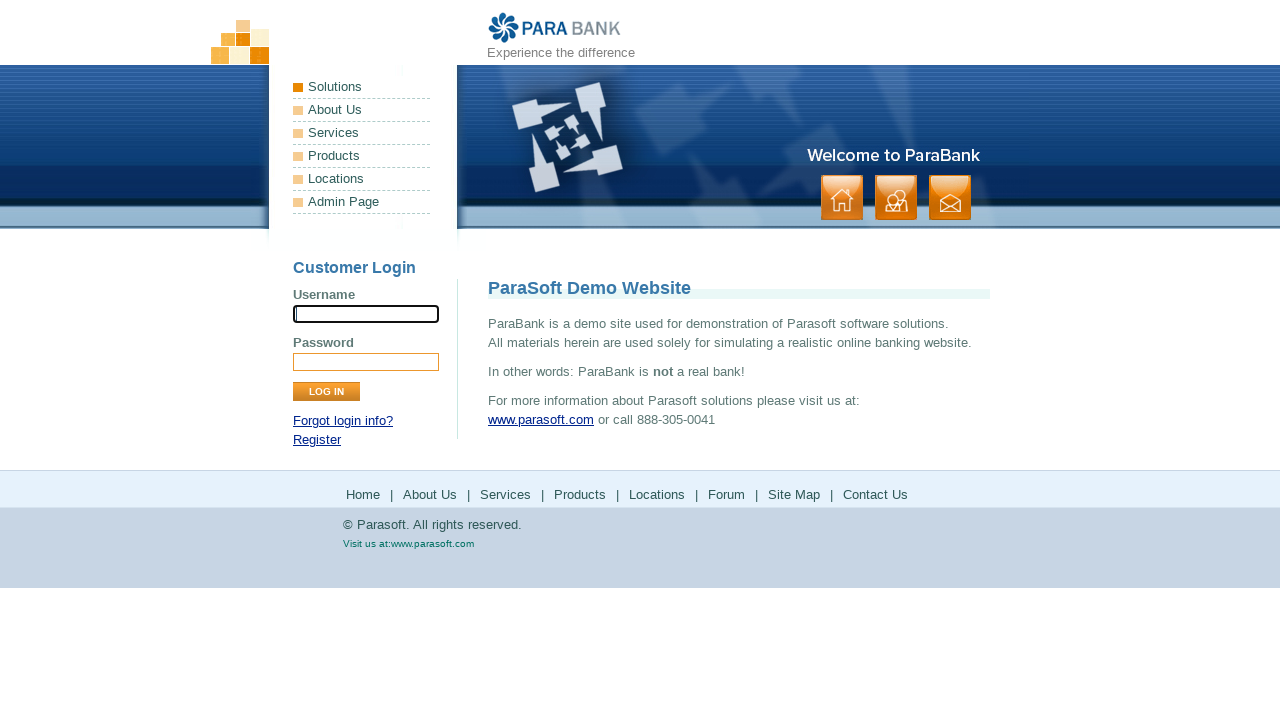

ParaSoft Demo Website heading appeared on About Us page
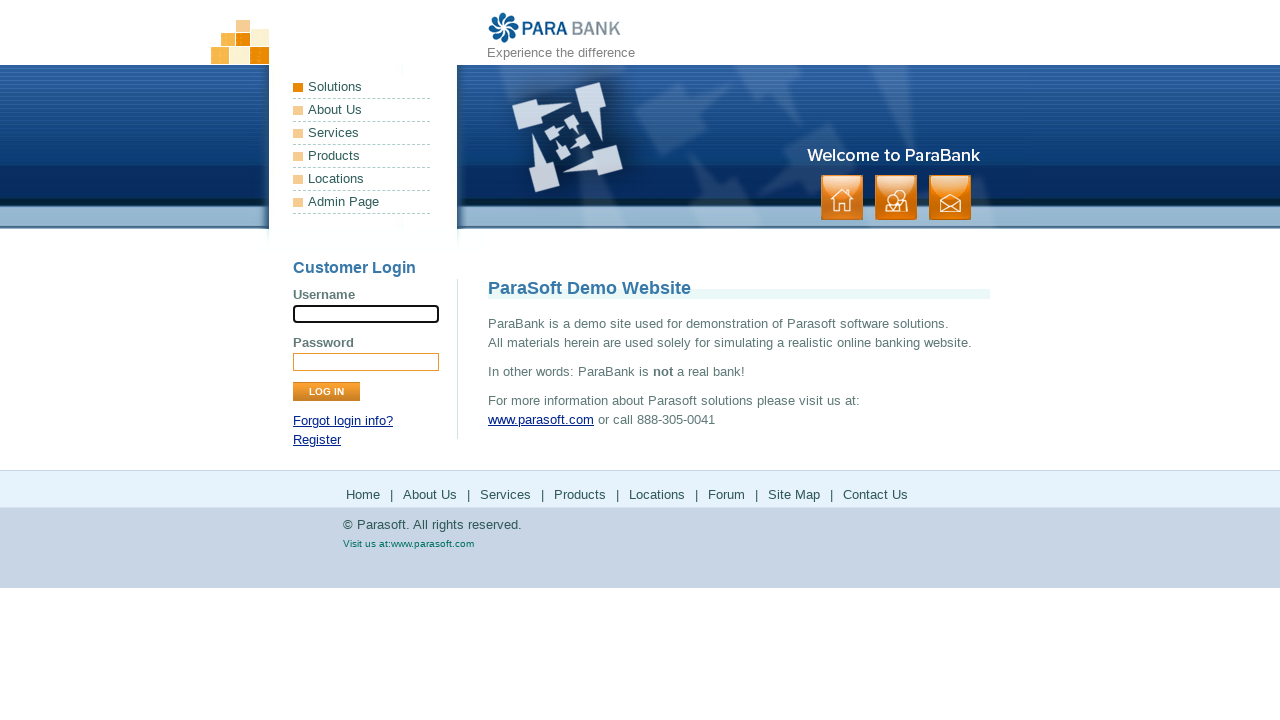

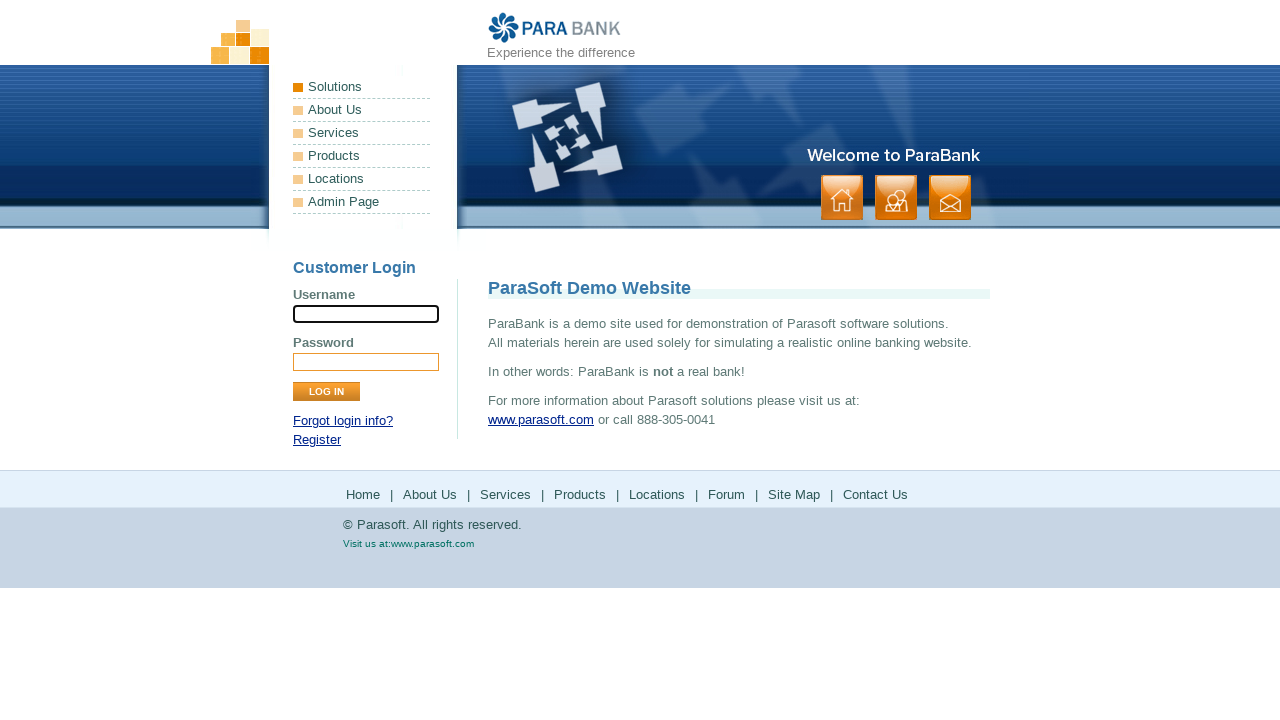